Tests the sum calculator functionality by entering two values and clicking the Get Sum button

Starting URL: https://www.lambdatest.com/selenium-playground/simple-form-demo

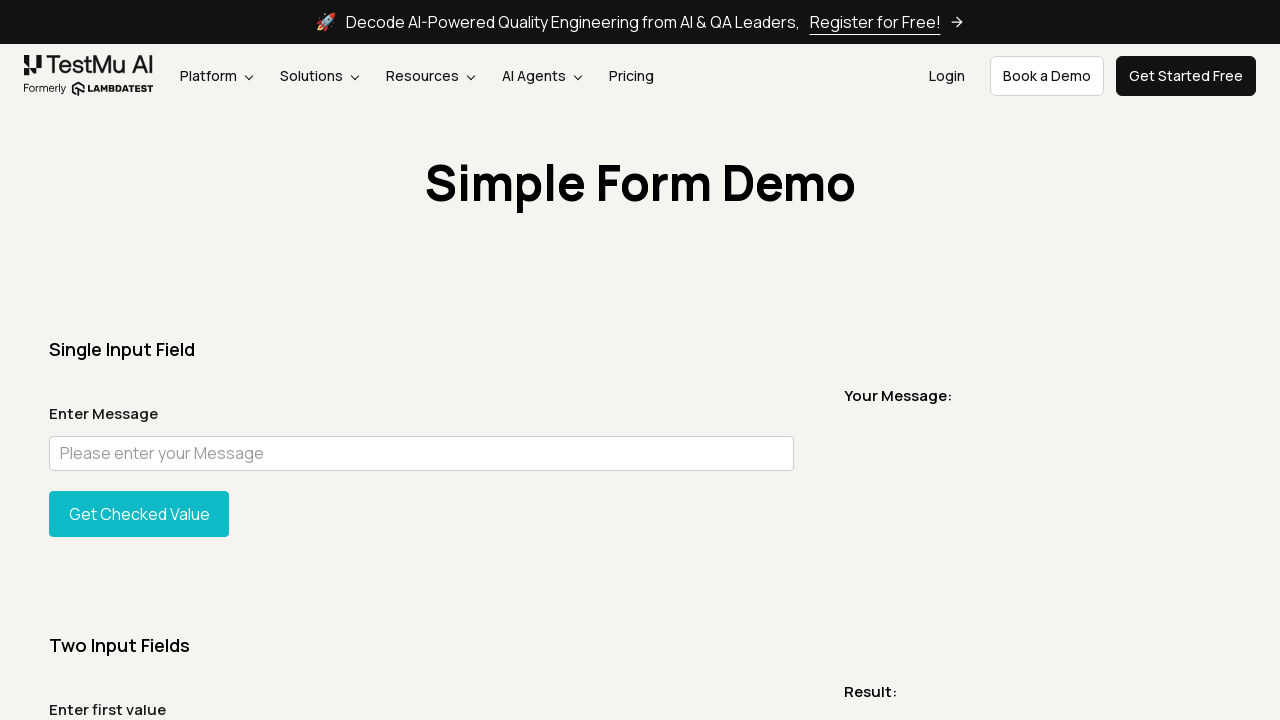

Filled first value input with '3' on internal:attr=[placeholder="Please enter first value"i]
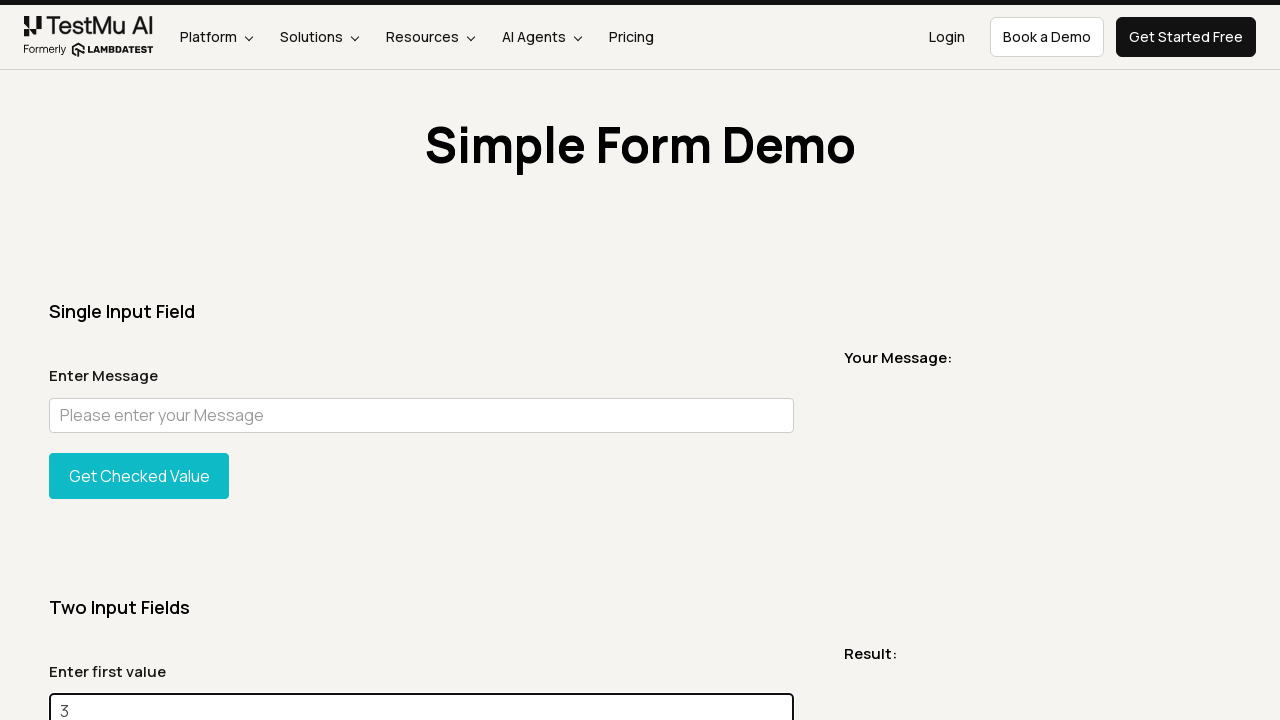

Filled second value input with '6' on internal:attr=[placeholder="Please enter second value"i]
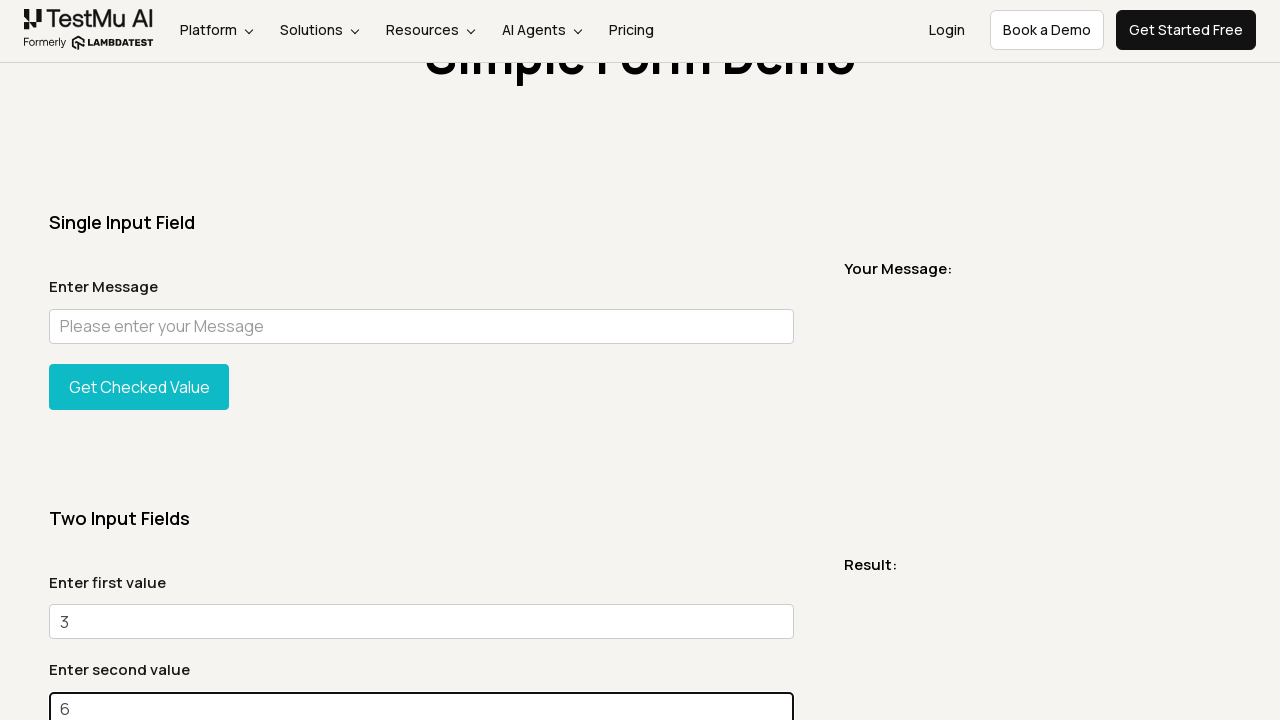

Clicked the Get Sum button at (139, 360) on internal:text="Get Sum"i
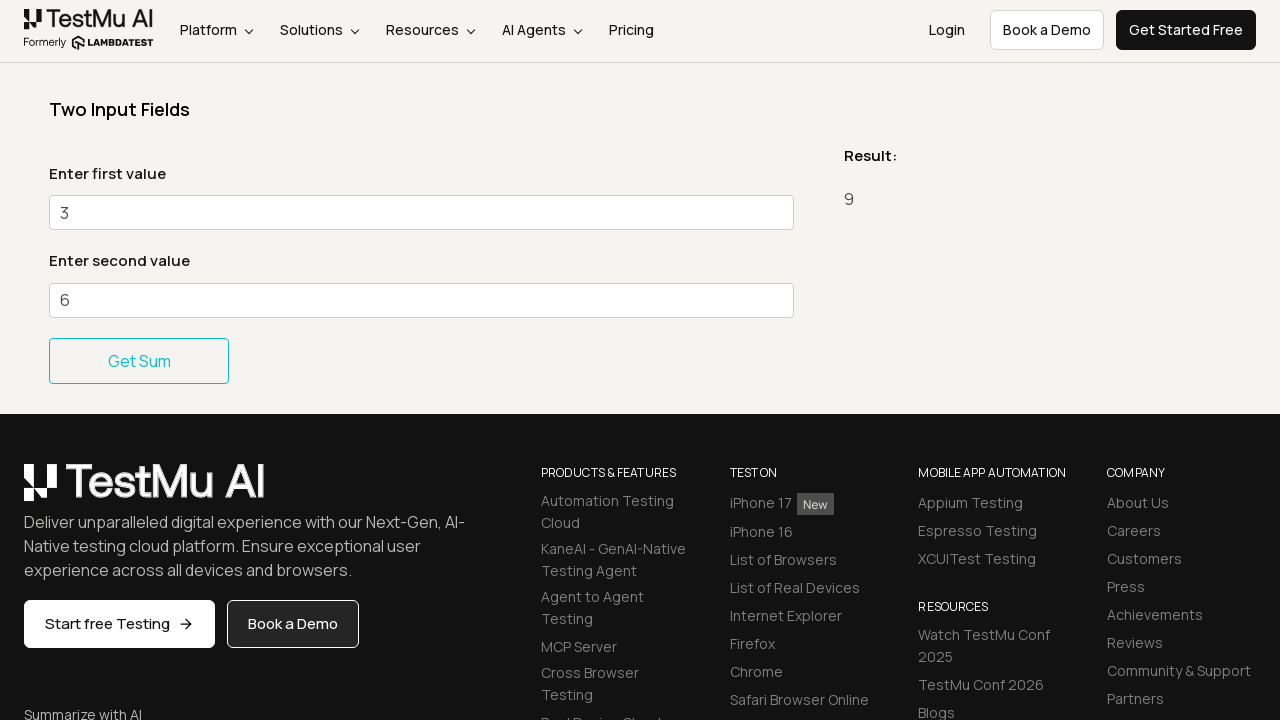

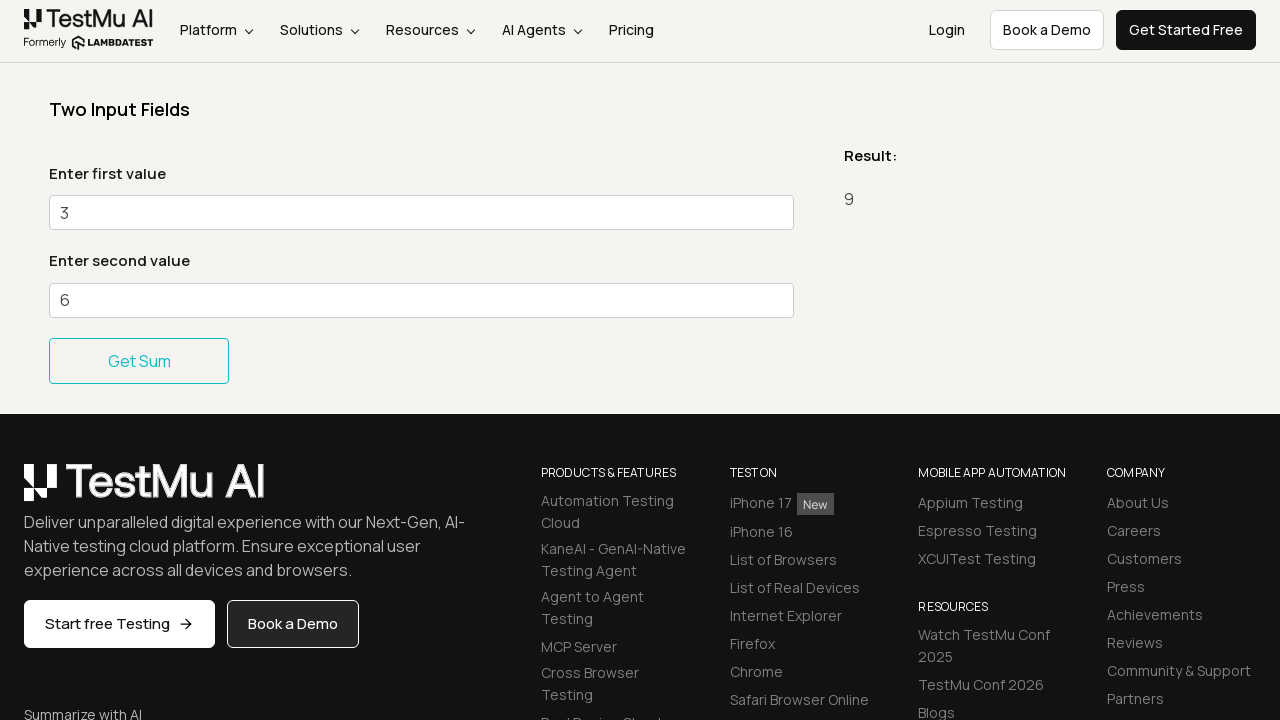